Tests concatenating complex Unicode special symbols

Starting URL: https://testsheepnz.github.io/BasicCalculator

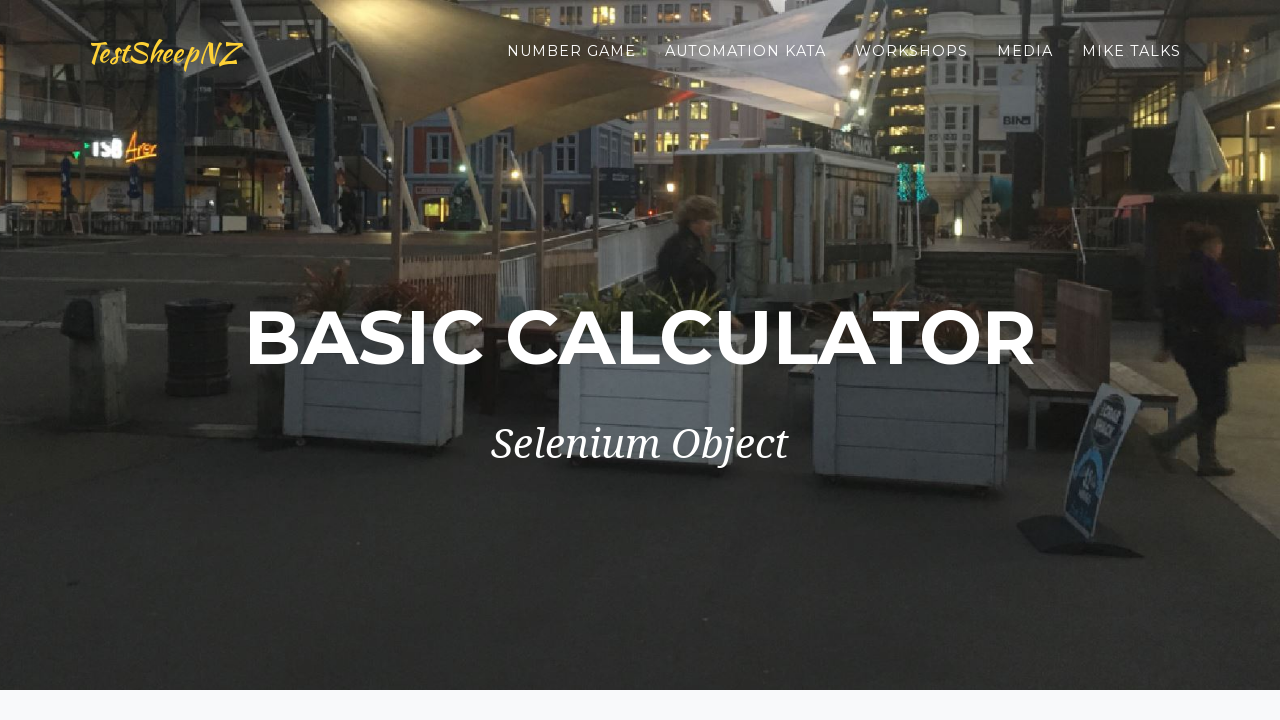

Selected Prototype build version on #selectBuild
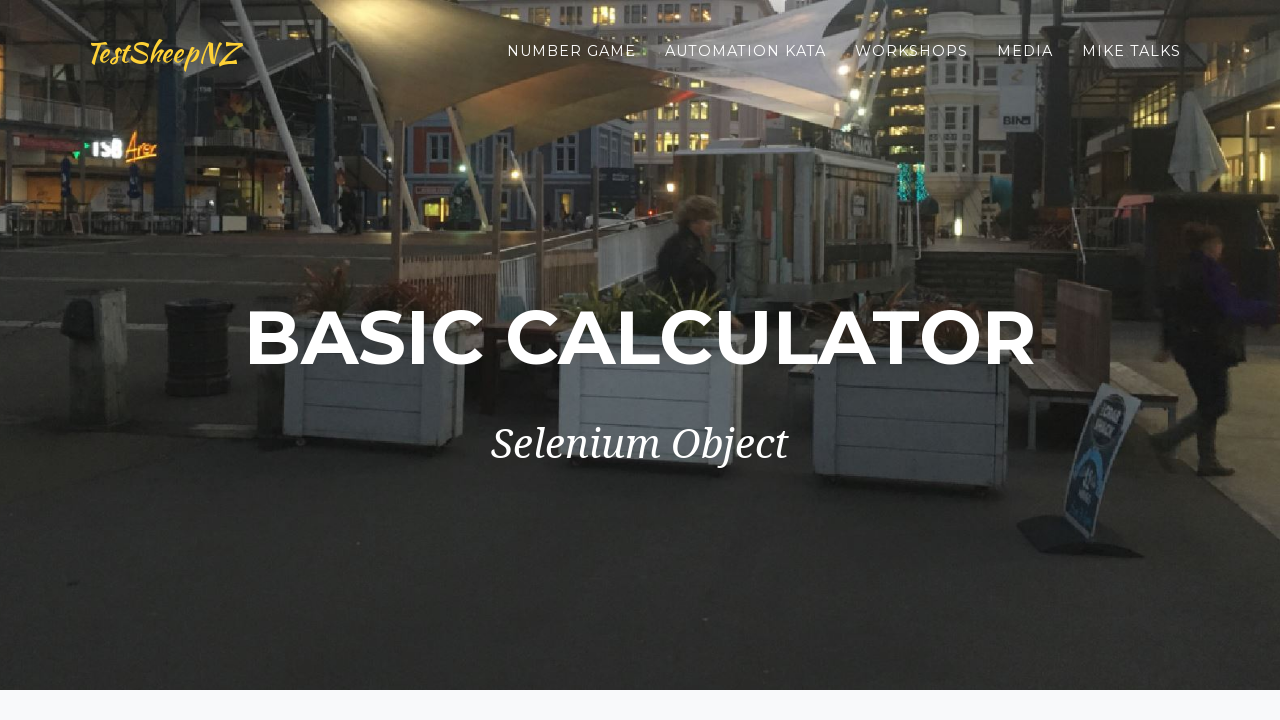

Entered first string with complex Unicode characters 'γεØÆ' on #number1Field
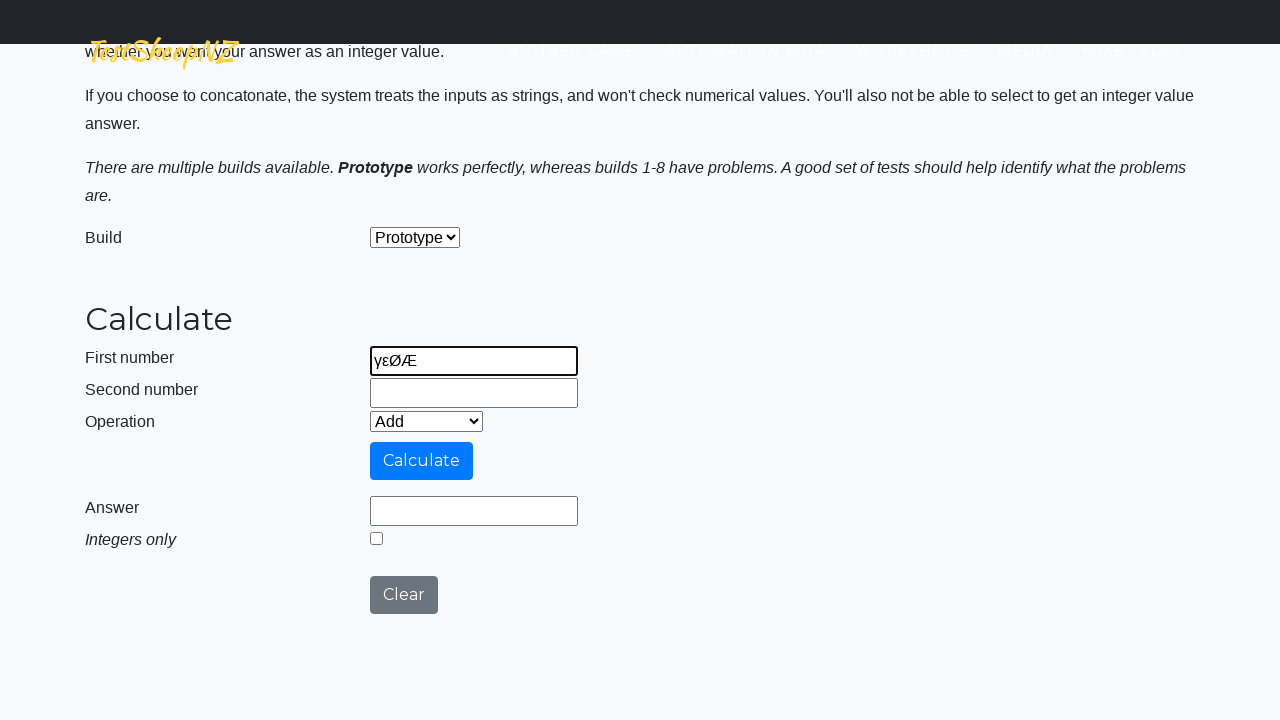

Entered second string with Chinese characters '败敗' on #number2Field
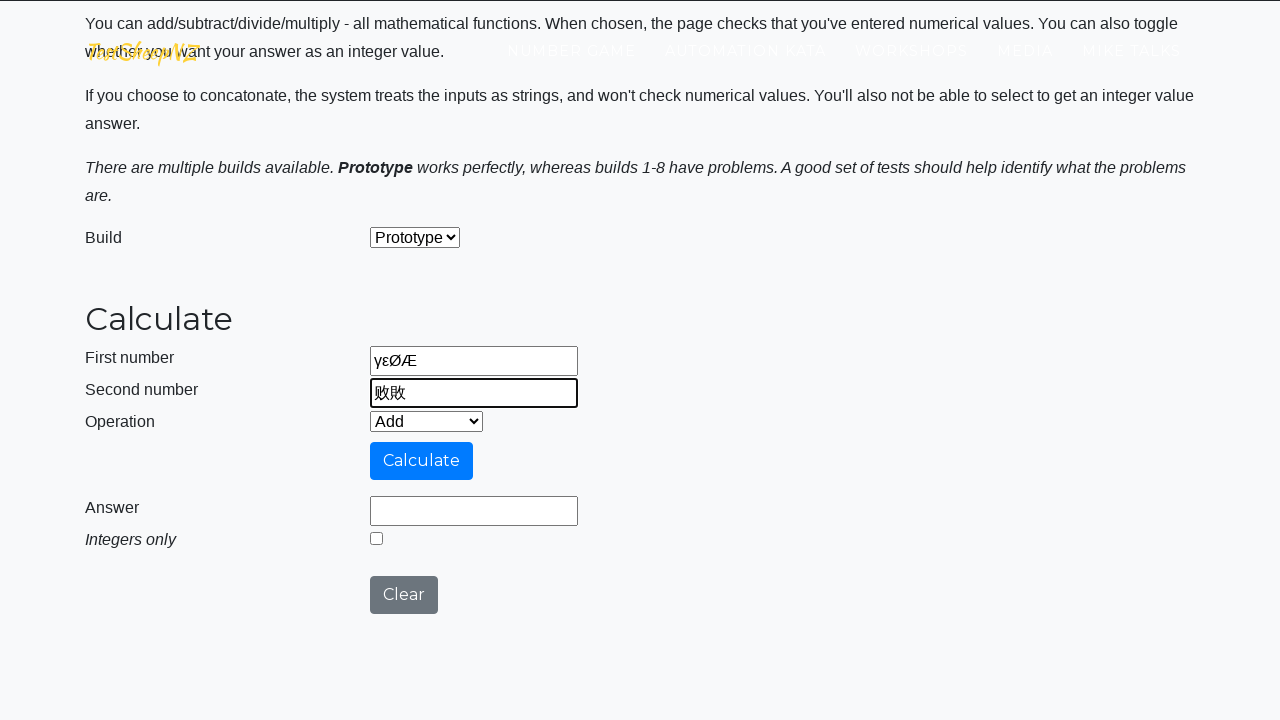

Selected Concatenate operation on #selectOperationDropdown
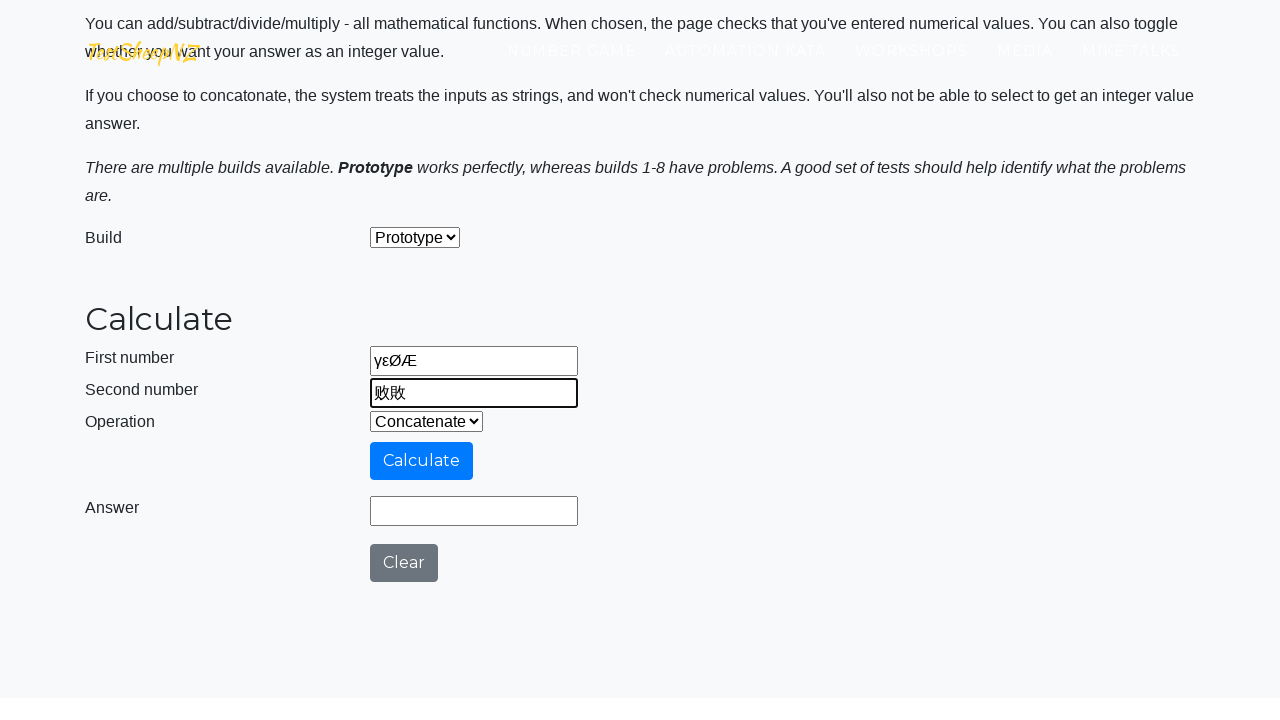

Clicked calculate button at (422, 461) on #calculateButton
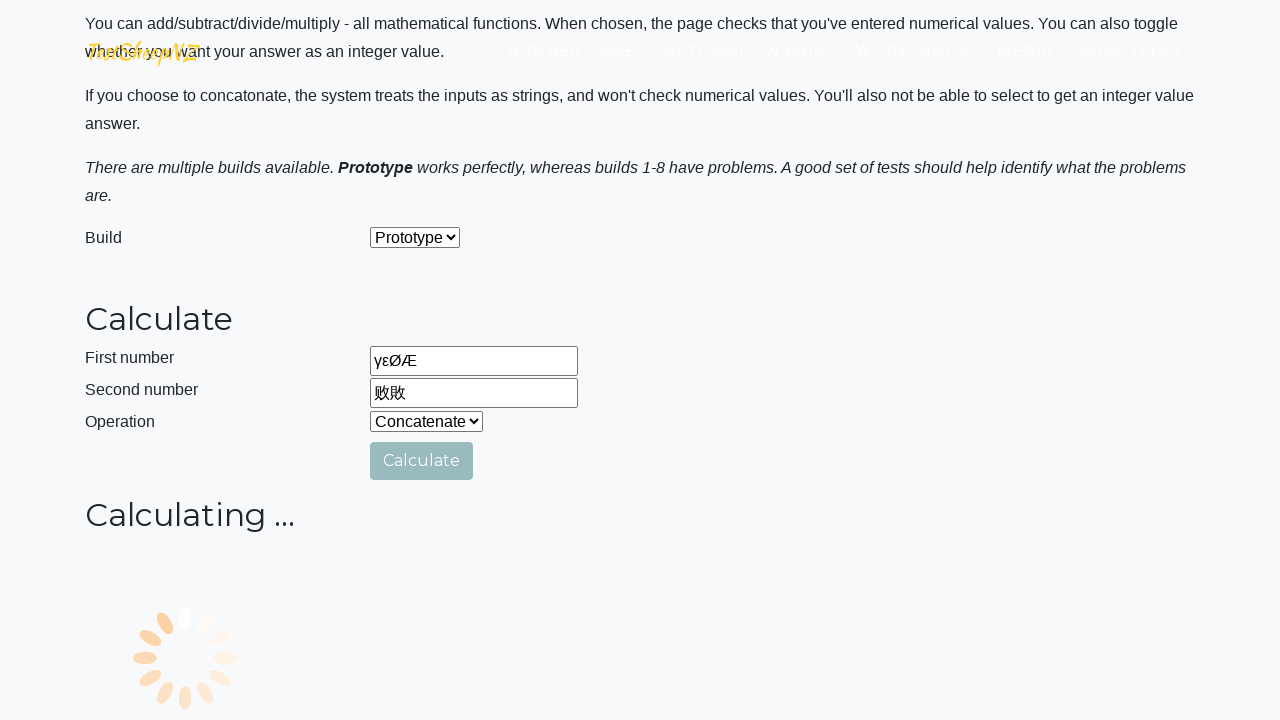

Verified result field contains concatenated string 'γεØÆ败敗'
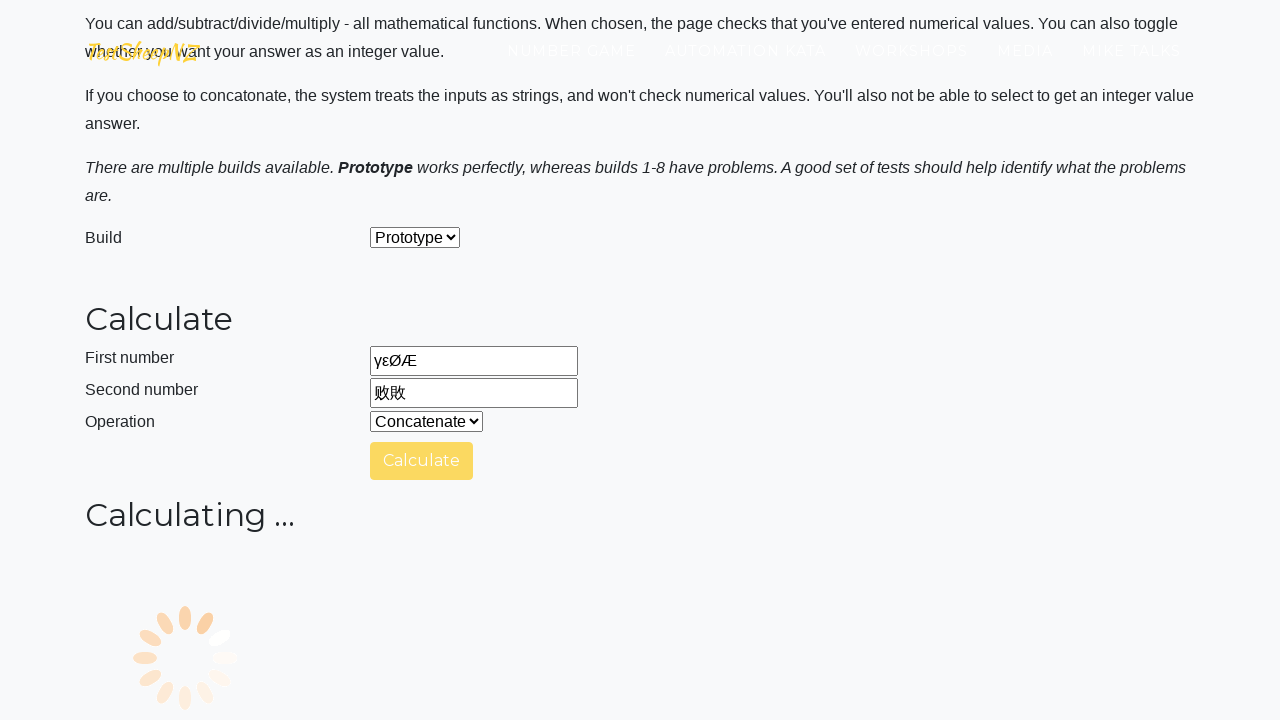

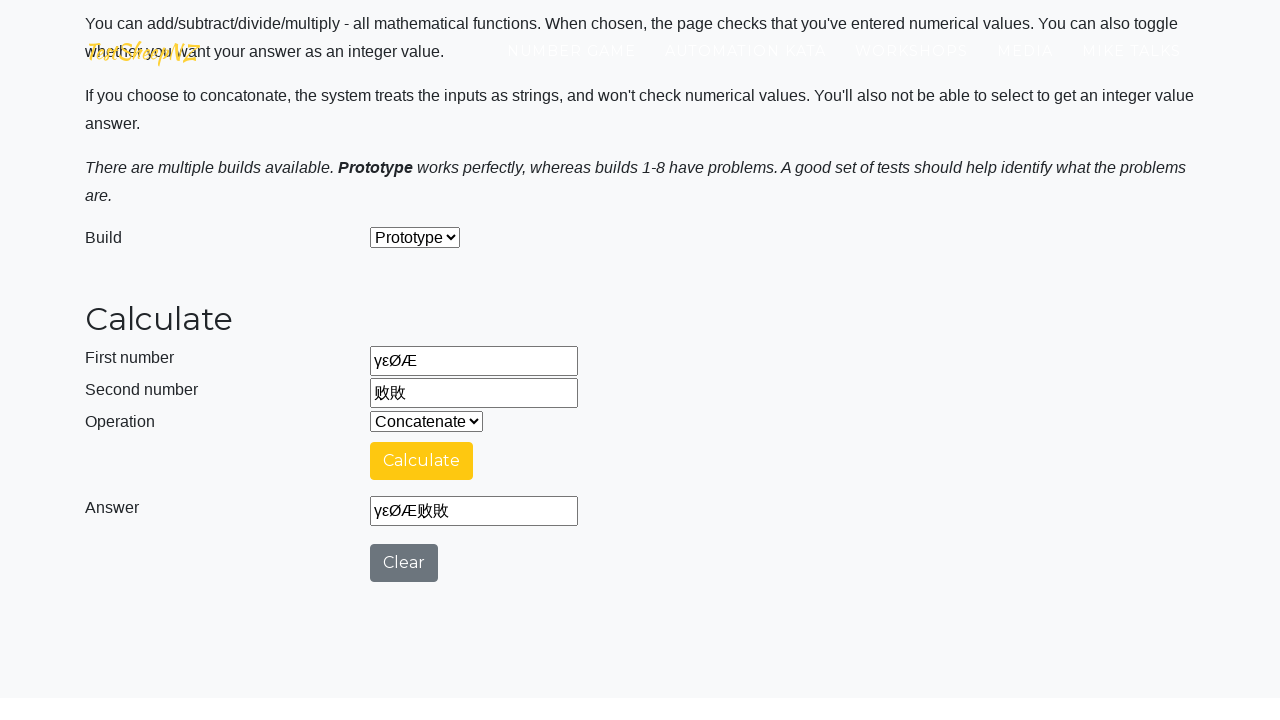